Tests interaction with an iframe by switching to it, finding an autocomplete input field, and entering text

Starting URL: http://jqueryui.com/autocomplete

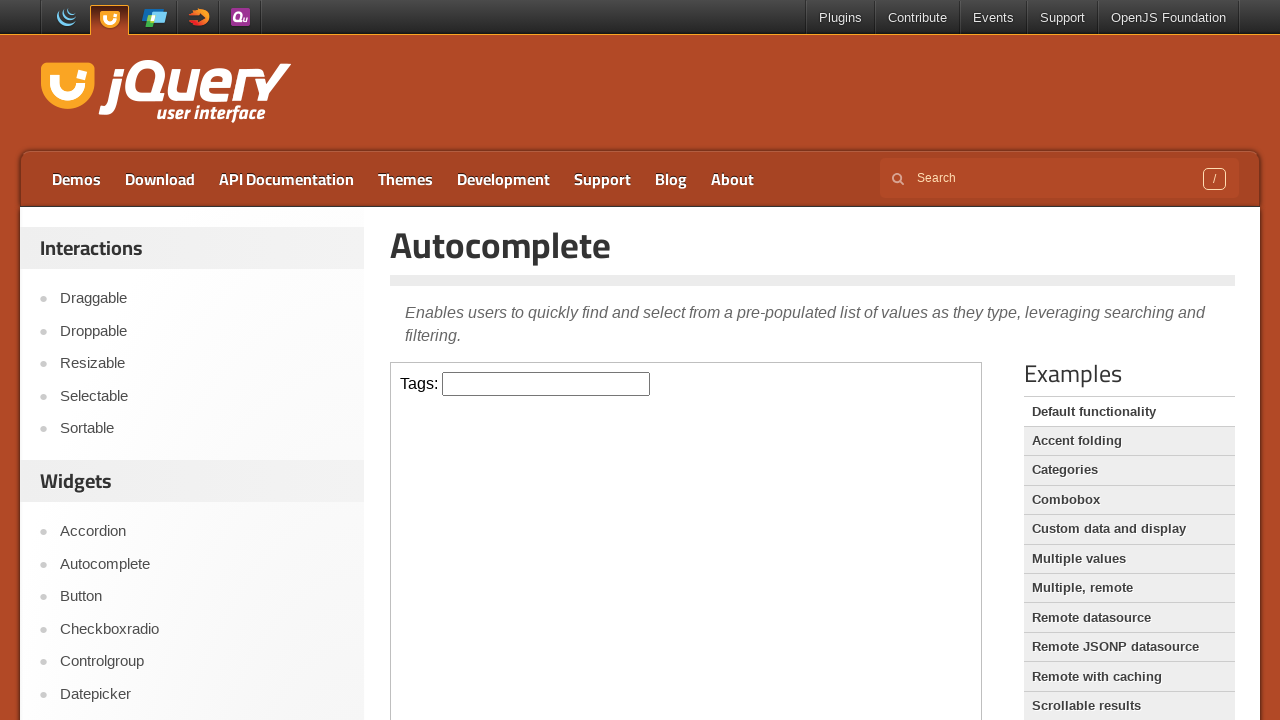

Located and switched to demo iframe
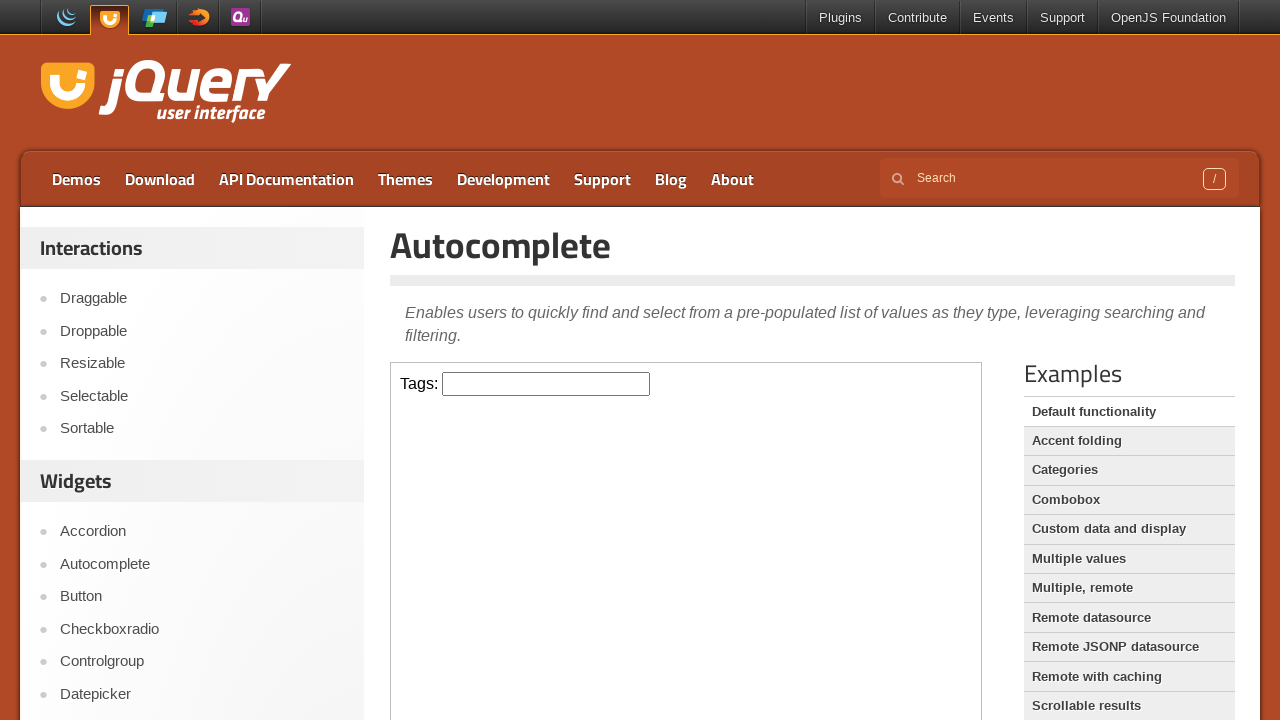

Filled autocomplete input field with 'Python' on iframe.demo-frame >> internal:control=enter-frame >> #tags
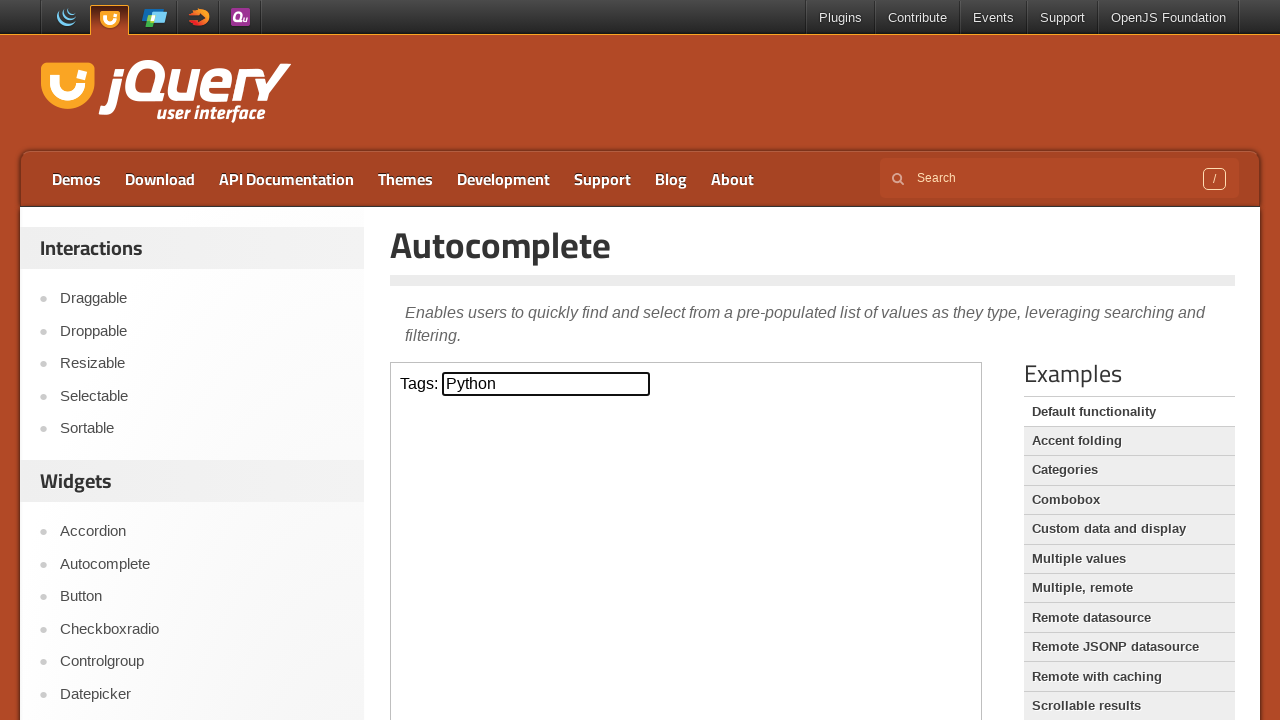

Pressed Enter key in autocomplete field on iframe.demo-frame >> internal:control=enter-frame >> #tags
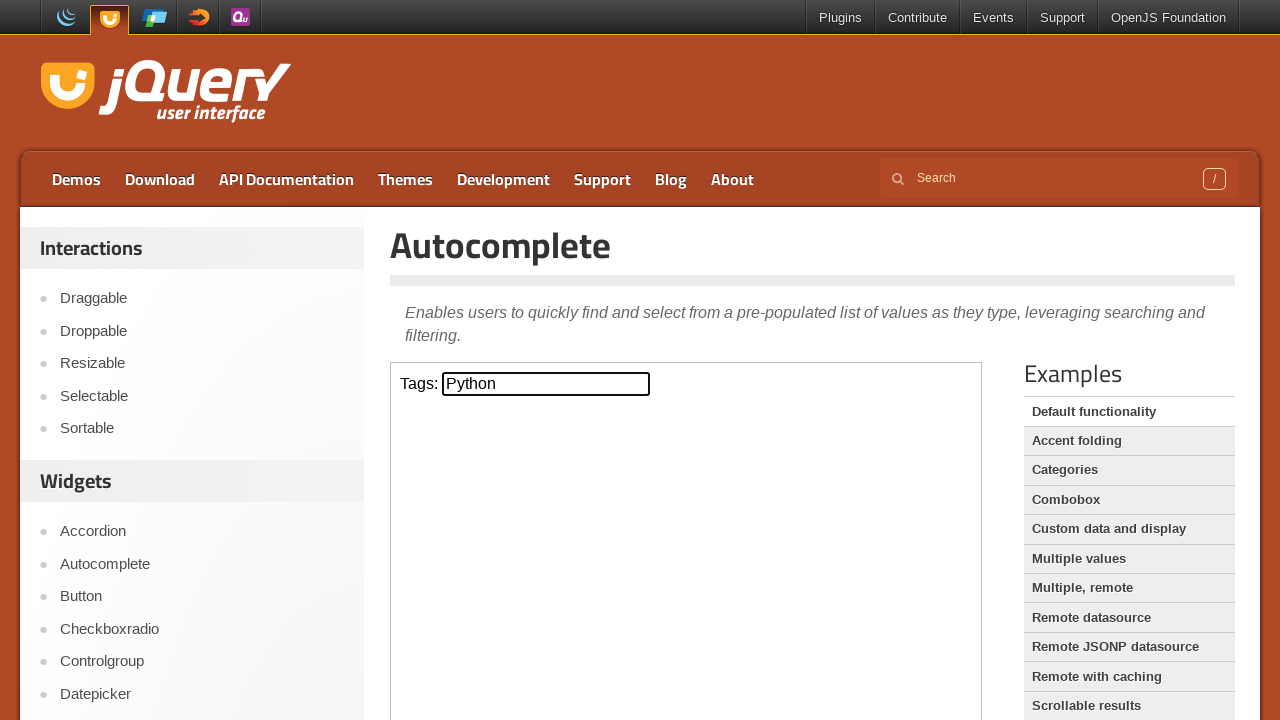

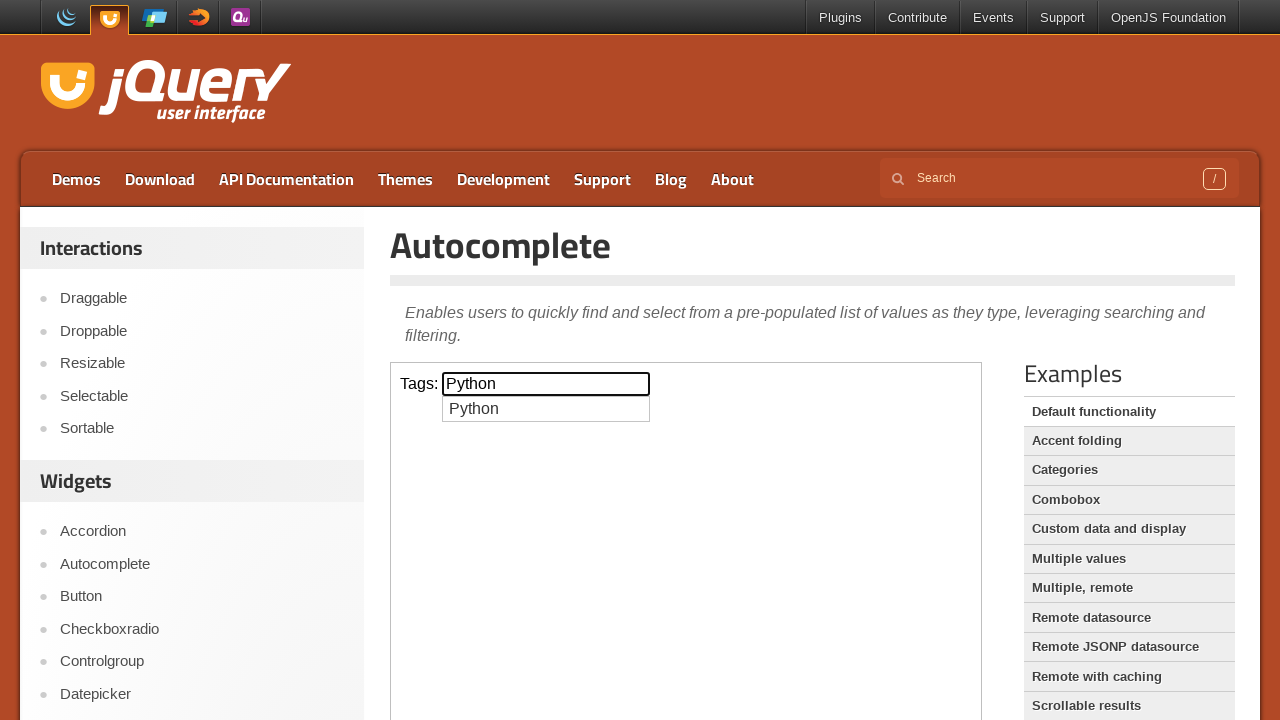